Tests that whitespace is trimmed from edited todo text

Starting URL: https://demo.playwright.dev/todomvc

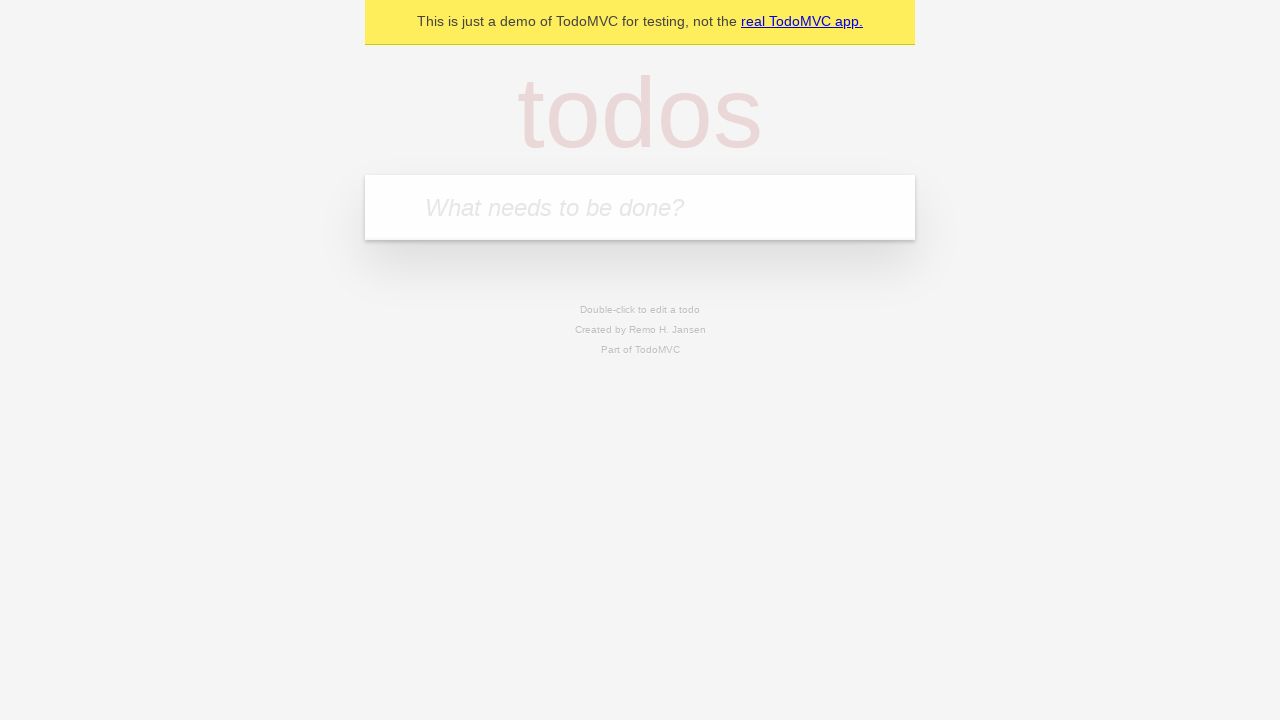

Located the 'What needs to be done?' input field
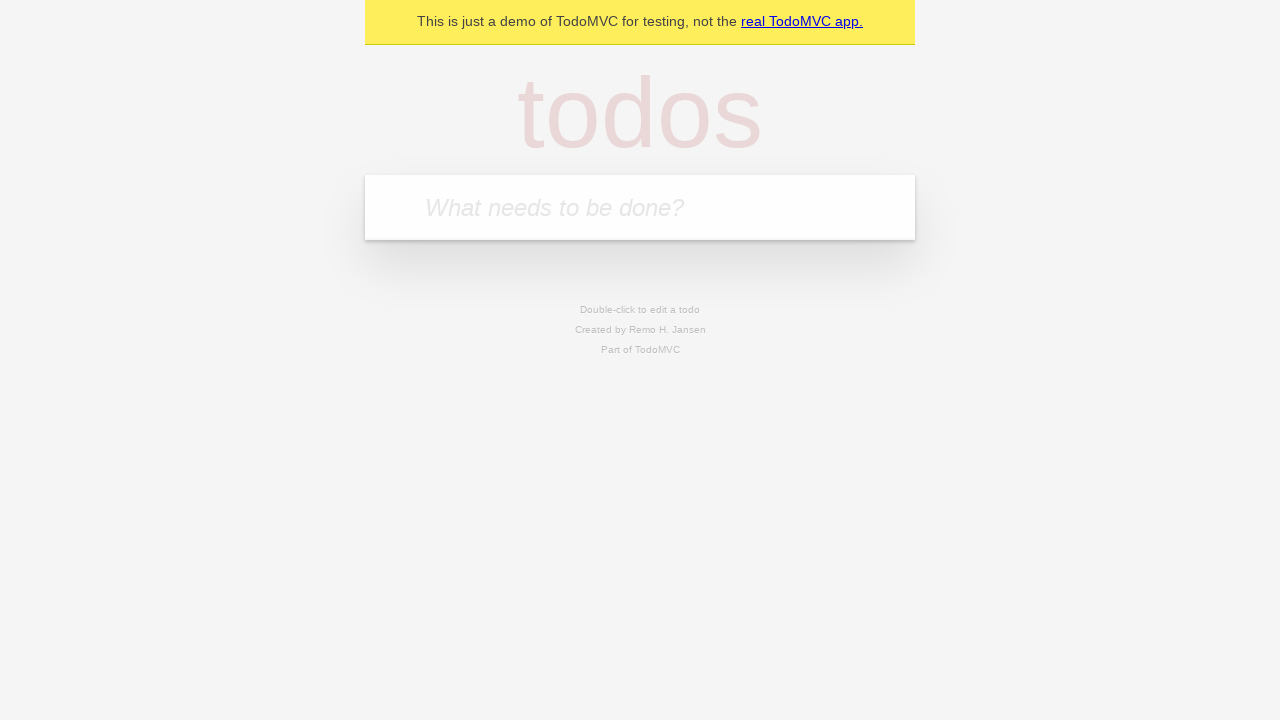

Filled first todo: 'buy some cheese' on internal:attr=[placeholder="What needs to be done?"i]
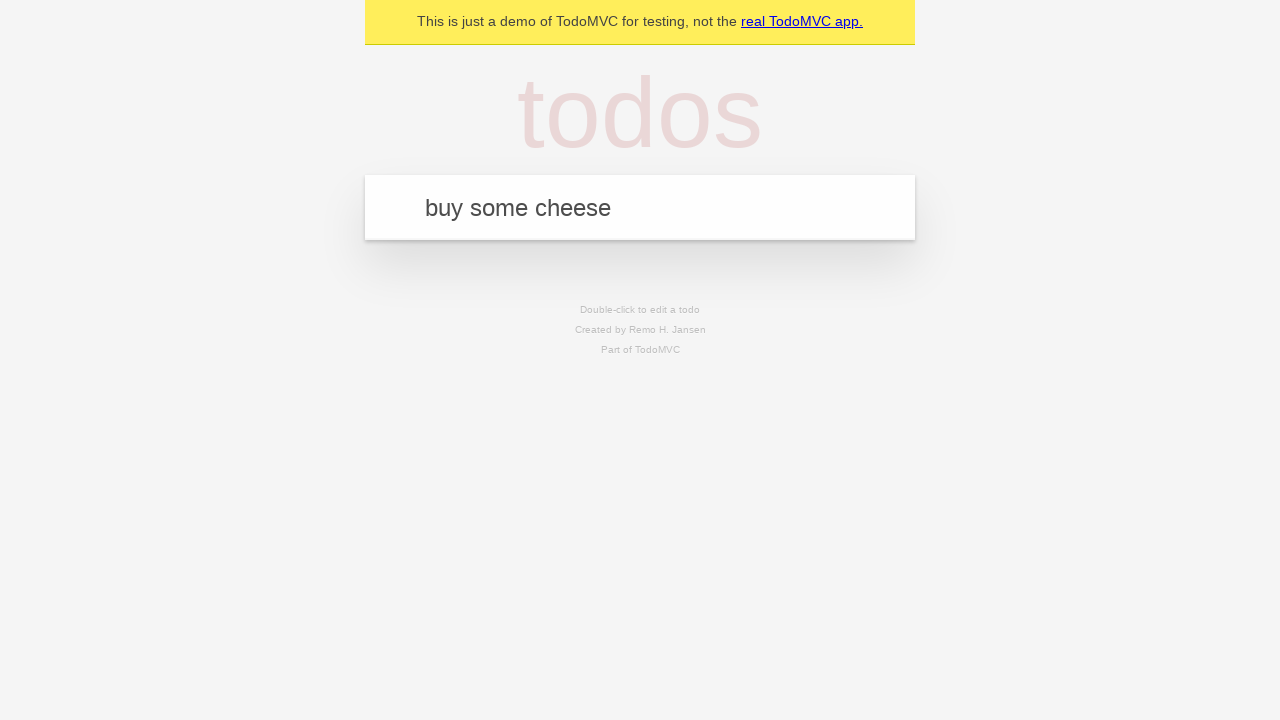

Pressed Enter to create first todo on internal:attr=[placeholder="What needs to be done?"i]
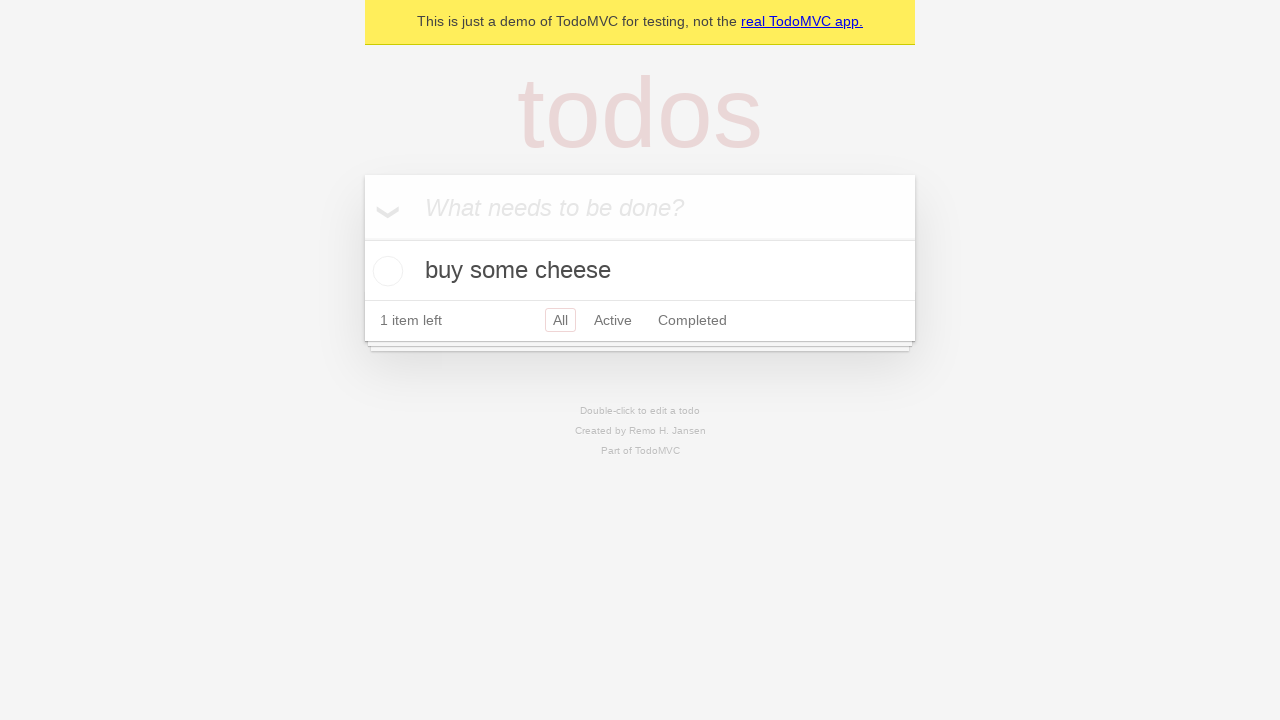

Filled second todo: 'feed the cat' on internal:attr=[placeholder="What needs to be done?"i]
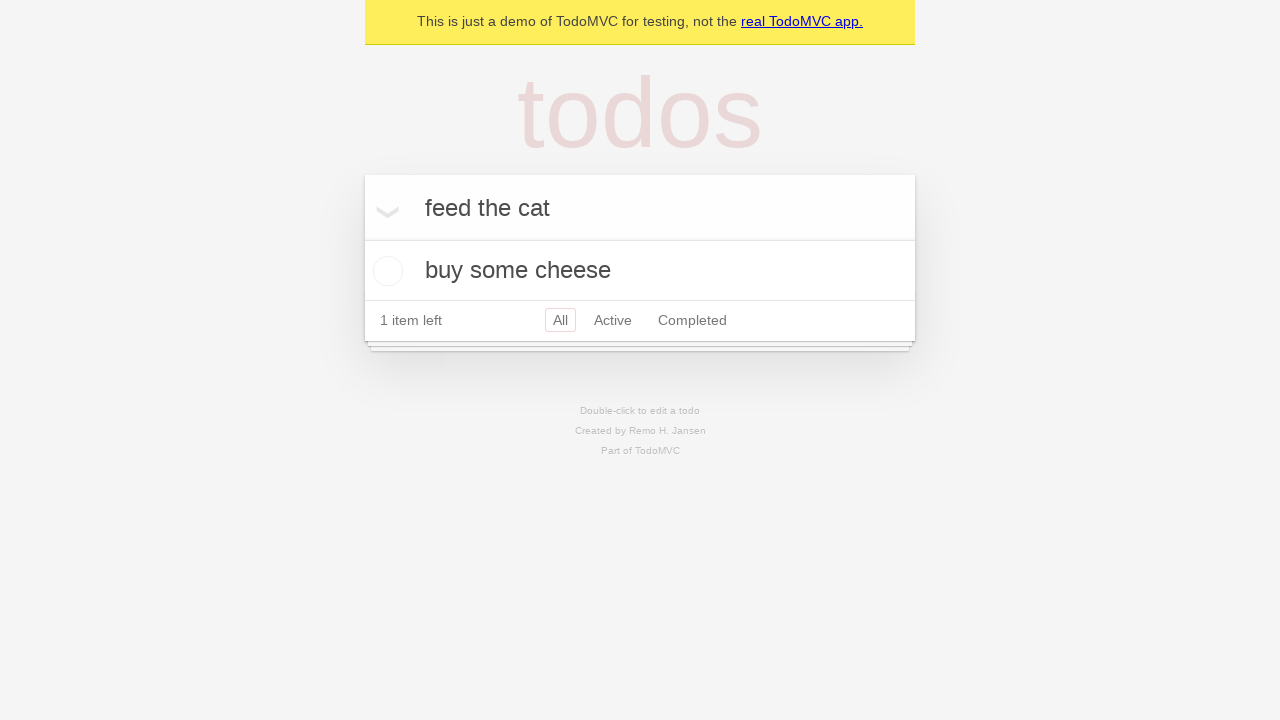

Pressed Enter to create second todo on internal:attr=[placeholder="What needs to be done?"i]
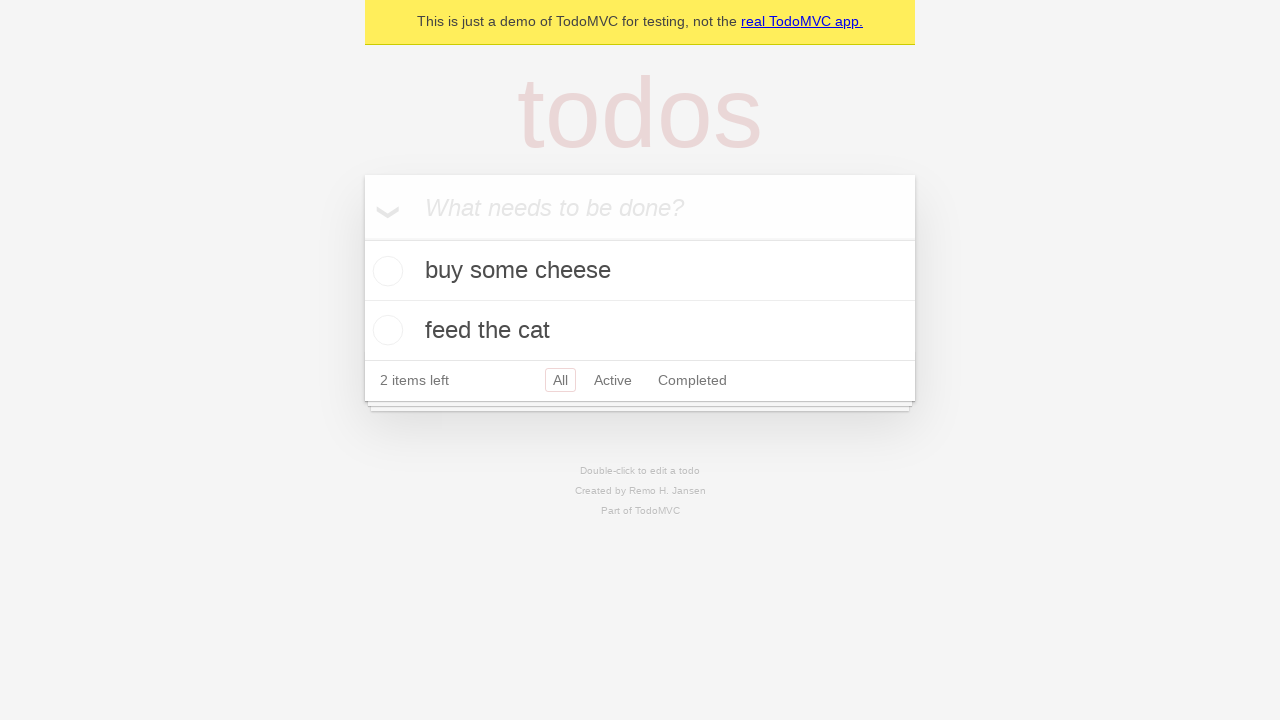

Filled third todo: 'book a doctors appointment' on internal:attr=[placeholder="What needs to be done?"i]
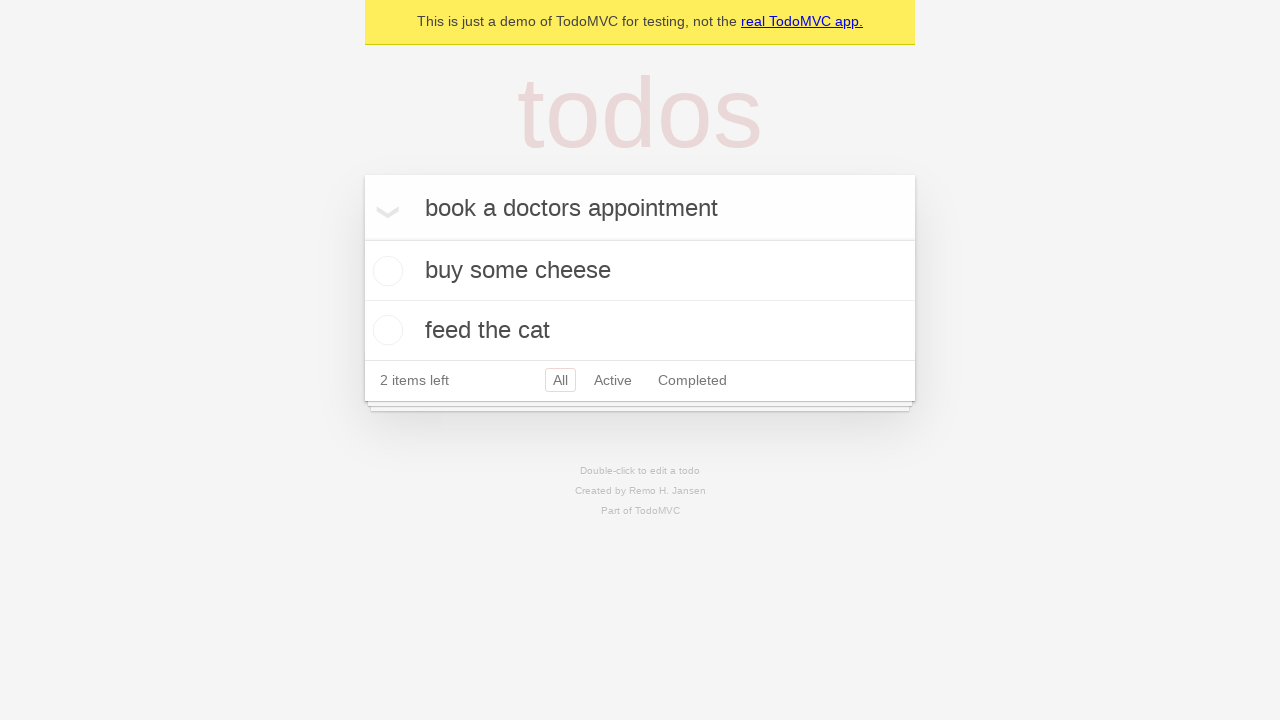

Pressed Enter to create third todo on internal:attr=[placeholder="What needs to be done?"i]
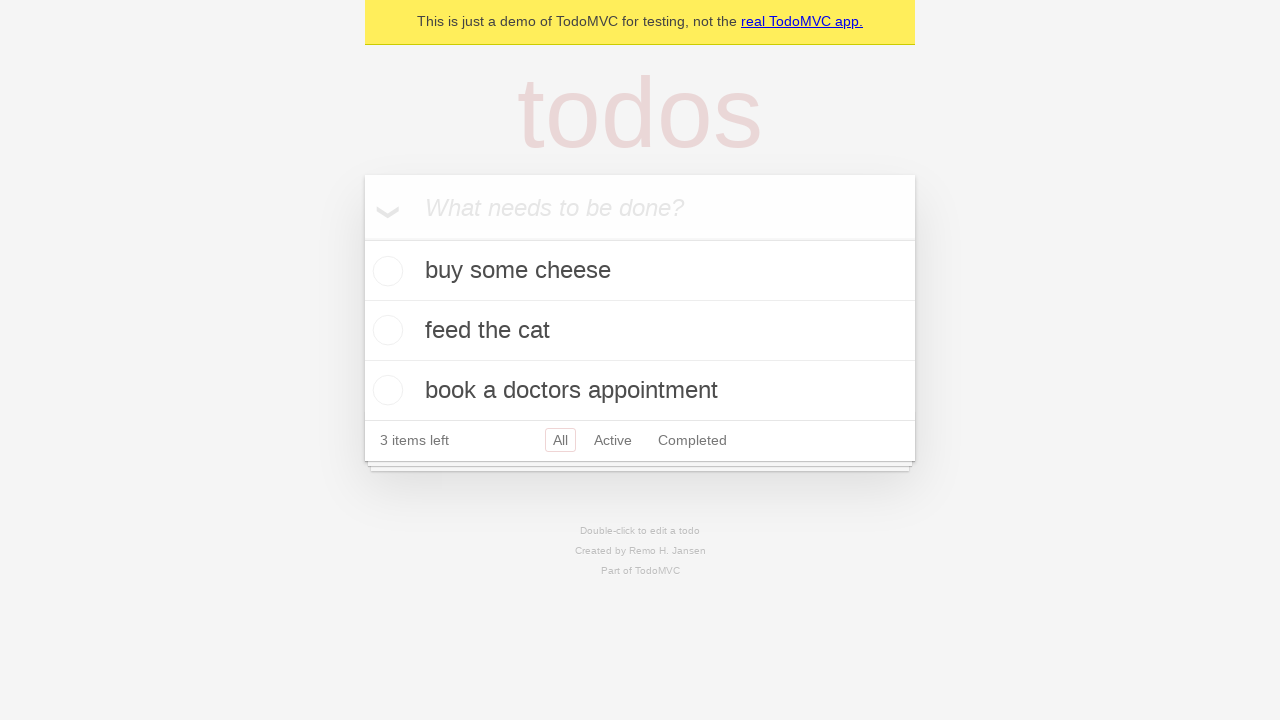

Waited for third todo title to appear
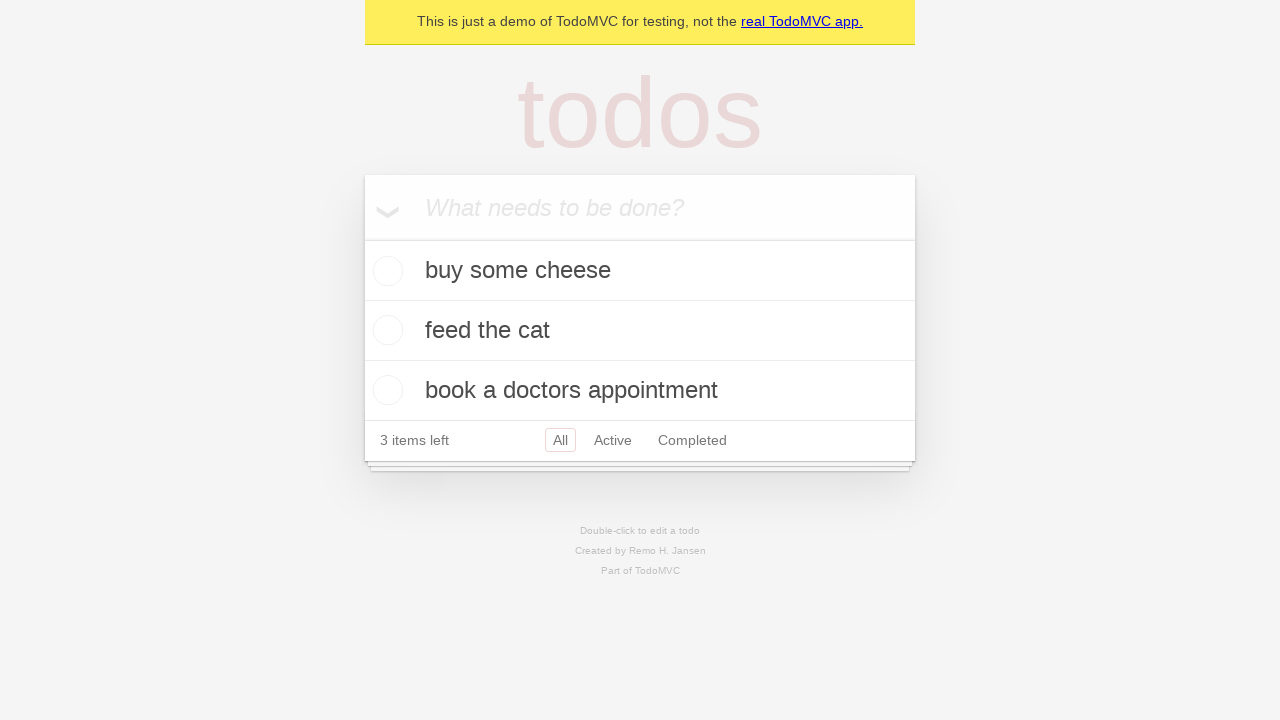

Located all todo items
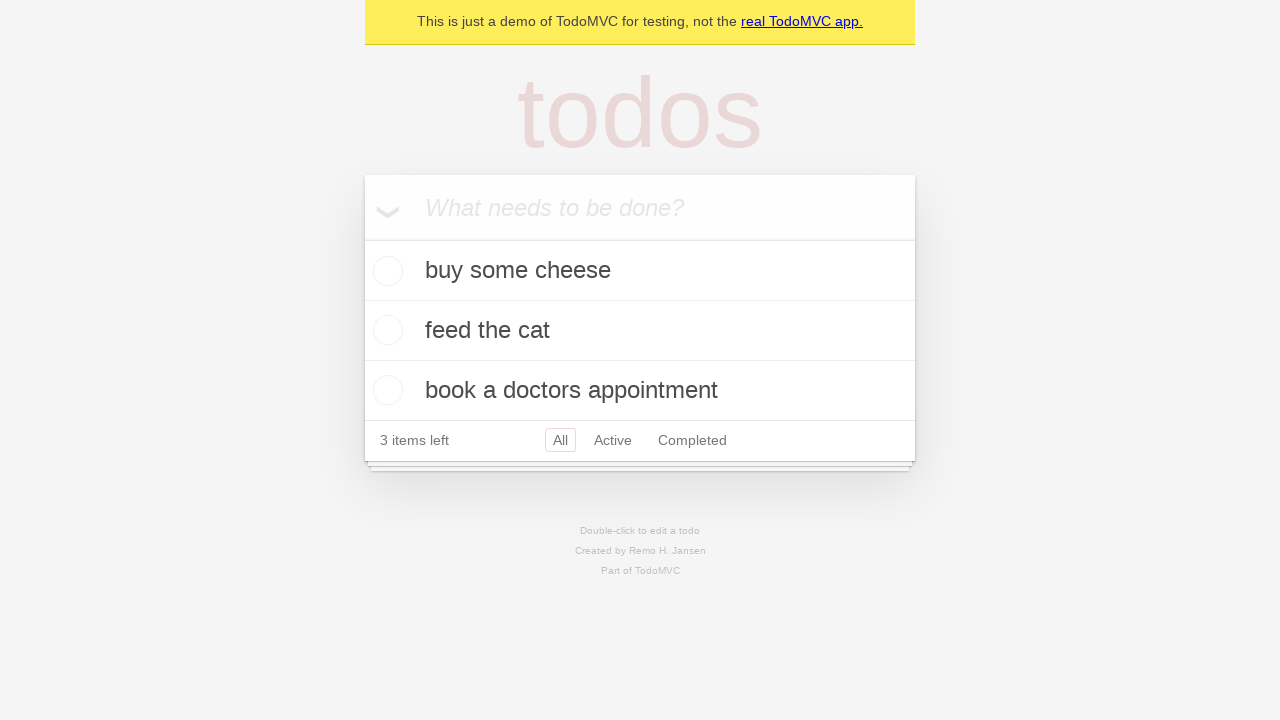

Double-clicked second todo to enter edit mode at (640, 331) on internal:testid=[data-testid="todo-item"s] >> nth=1
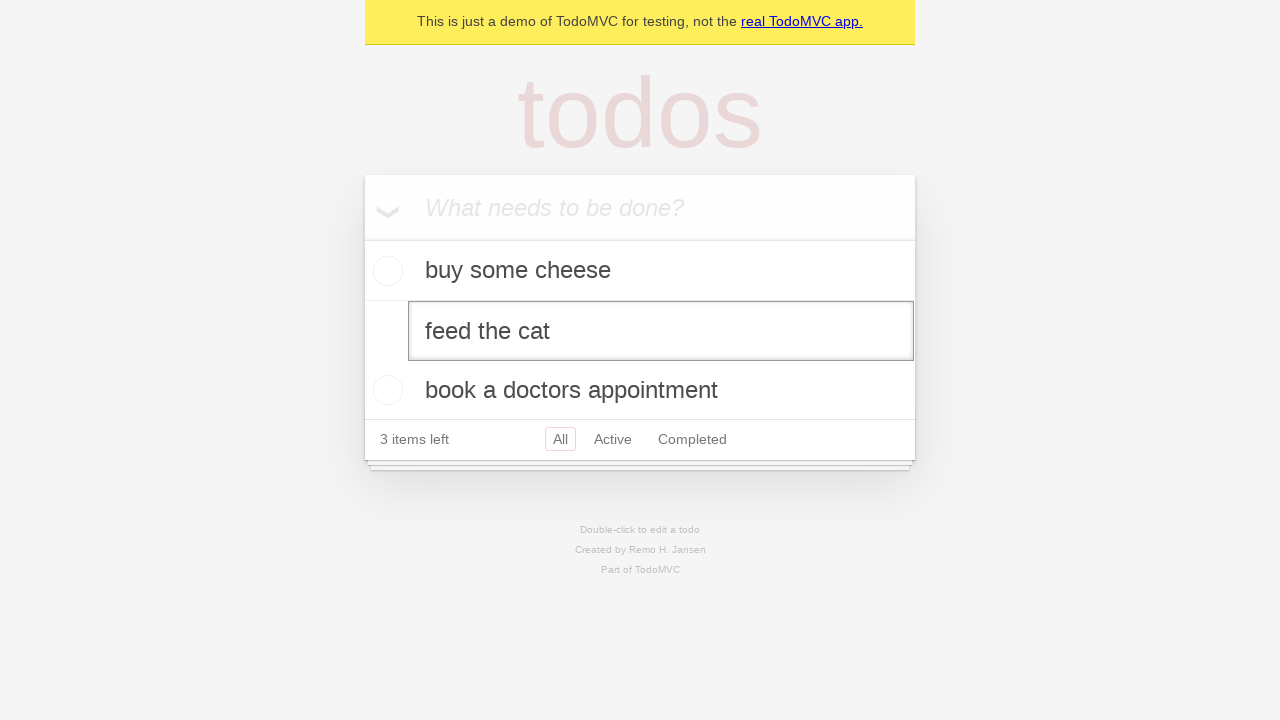

Filled edit field with text containing leading and trailing whitespace: '    buy some sausages    ' on internal:testid=[data-testid="todo-item"s] >> nth=1 >> internal:role=textbox[nam
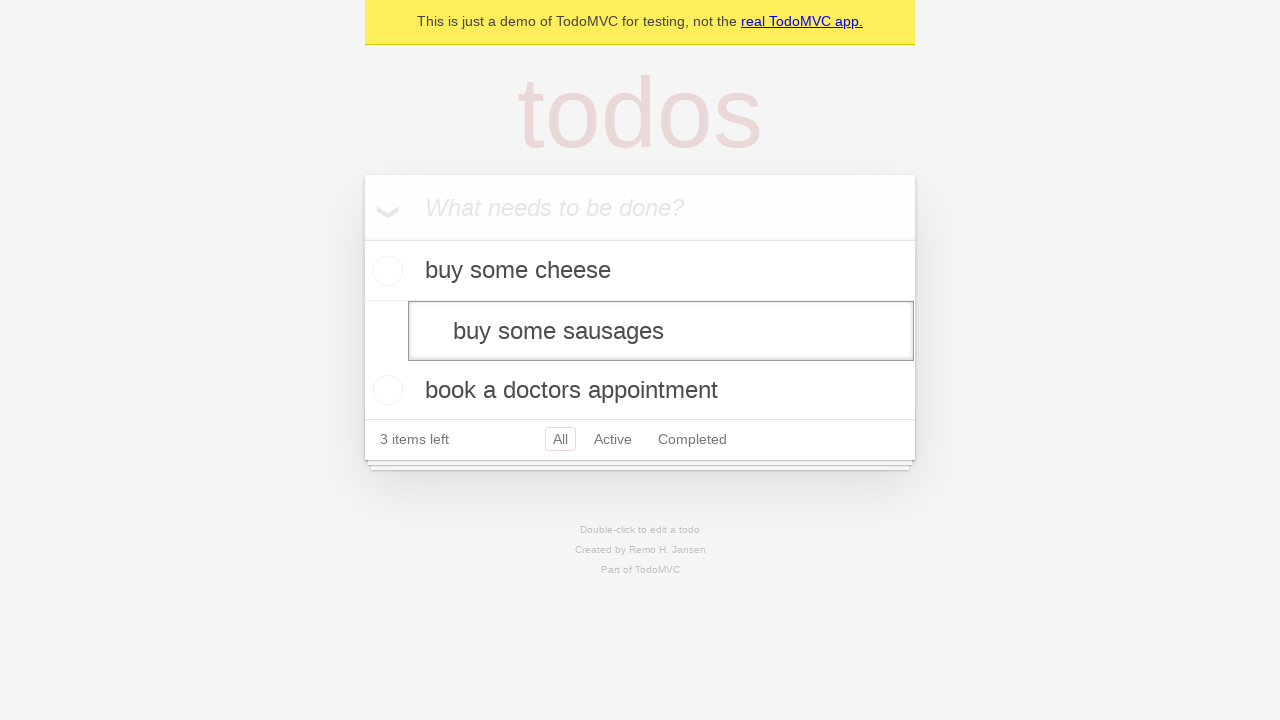

Pressed Enter to confirm edit and verify whitespace is trimmed on internal:testid=[data-testid="todo-item"s] >> nth=1 >> internal:role=textbox[nam
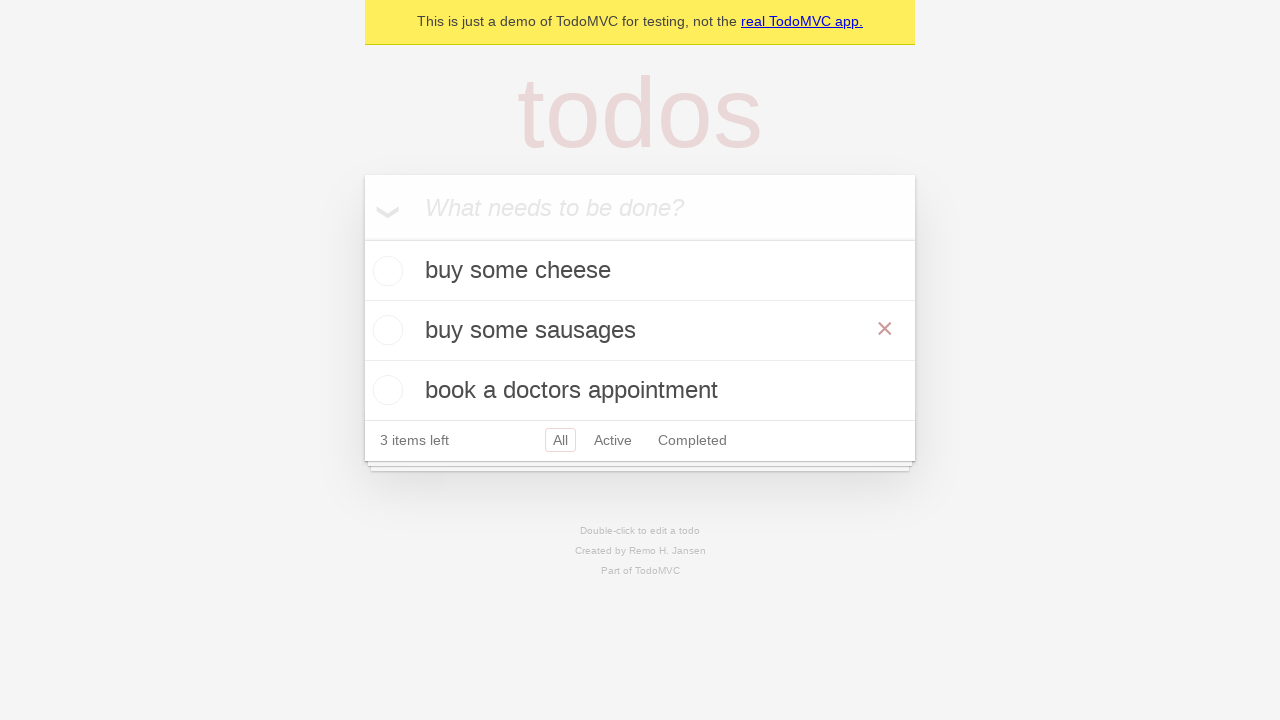

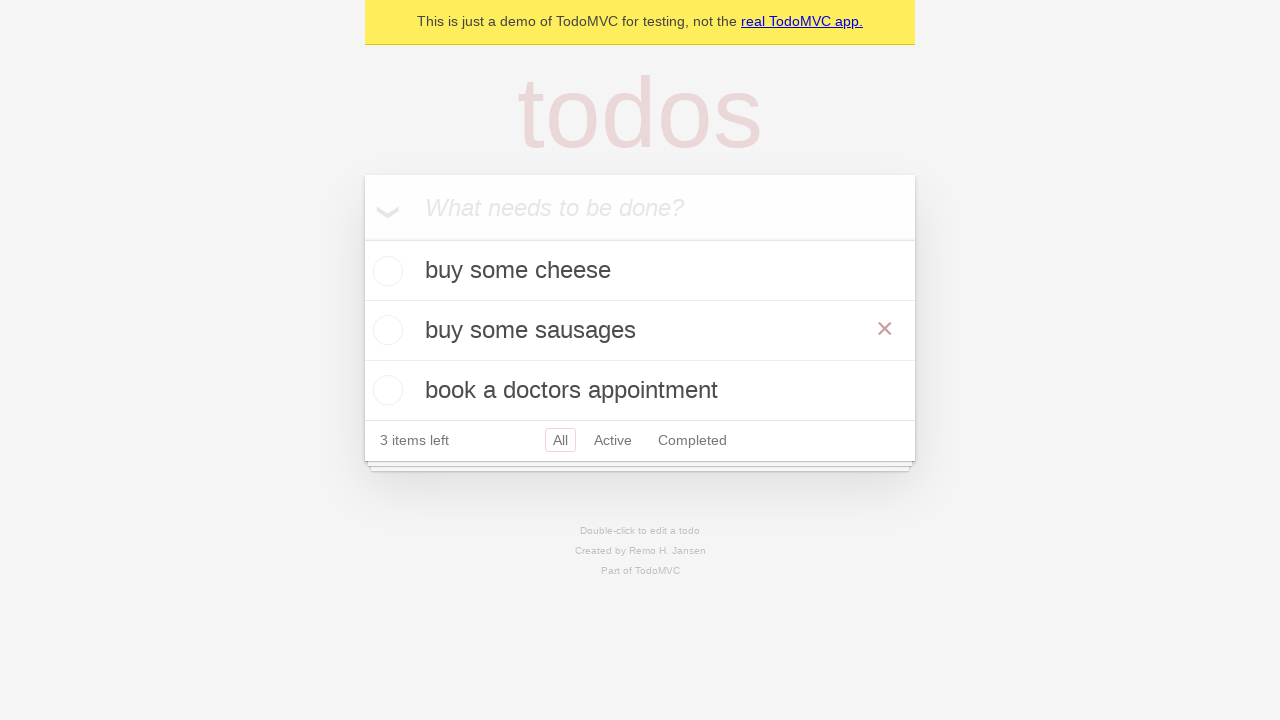